Tests UI form elements including dropdown selection, radio button clicks, and checkbox interactions on a practice login page

Starting URL: https://rahulshettyacademy.com/loginpagePractise/

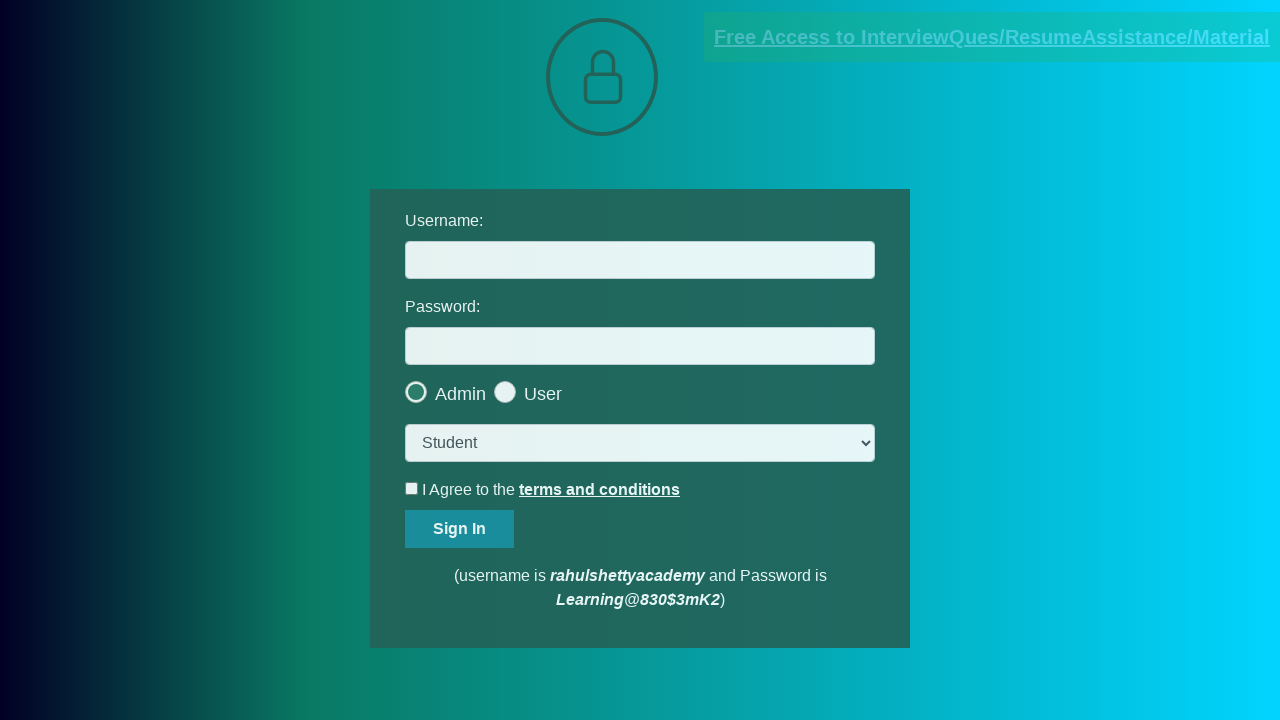

Cleared username field on #username
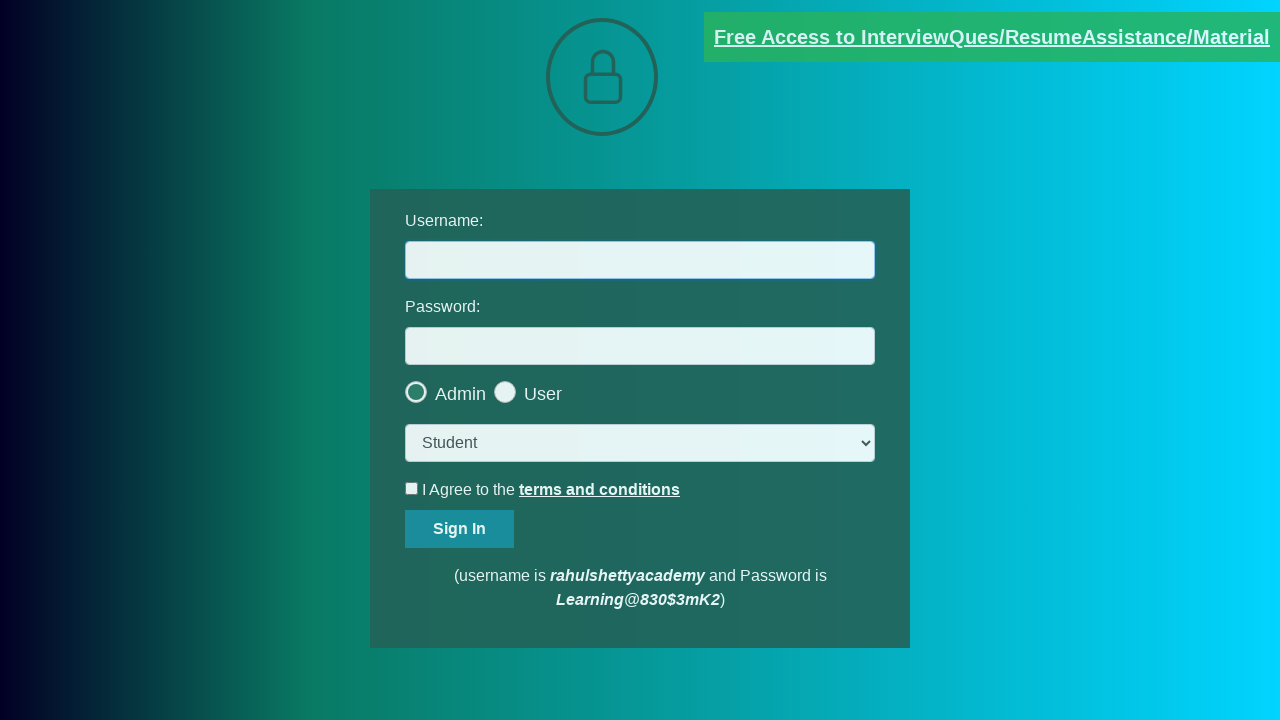

Selected 'consult' option from dropdown on select.form-control
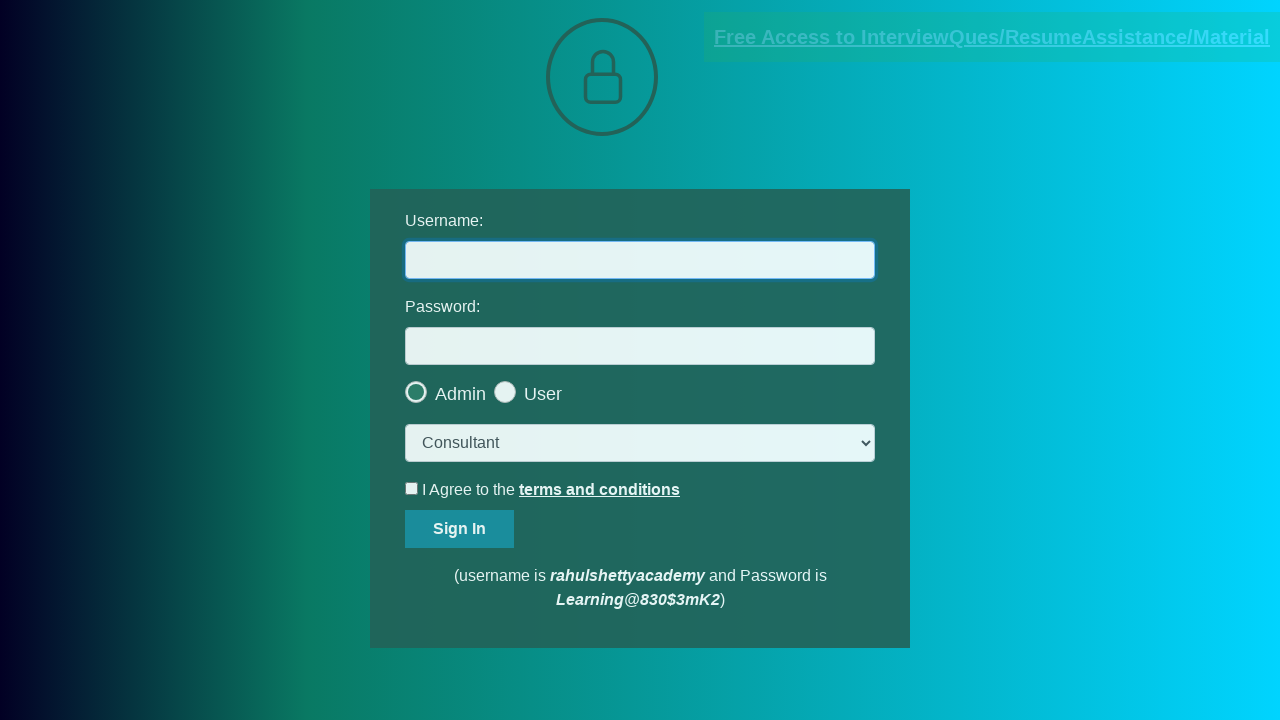

Clicked the last radio button option at (528, 394) on .customradio >> nth=-1
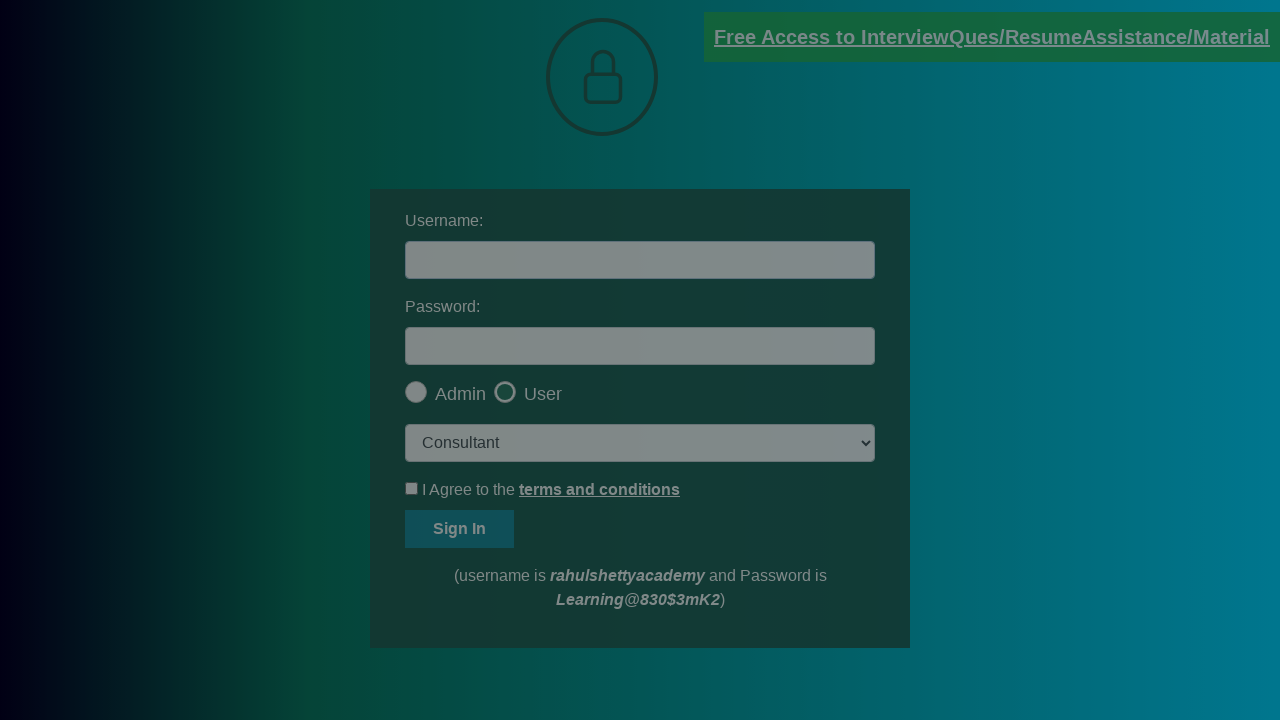

Clicked okay button on modal at (698, 144) on #okayBtn
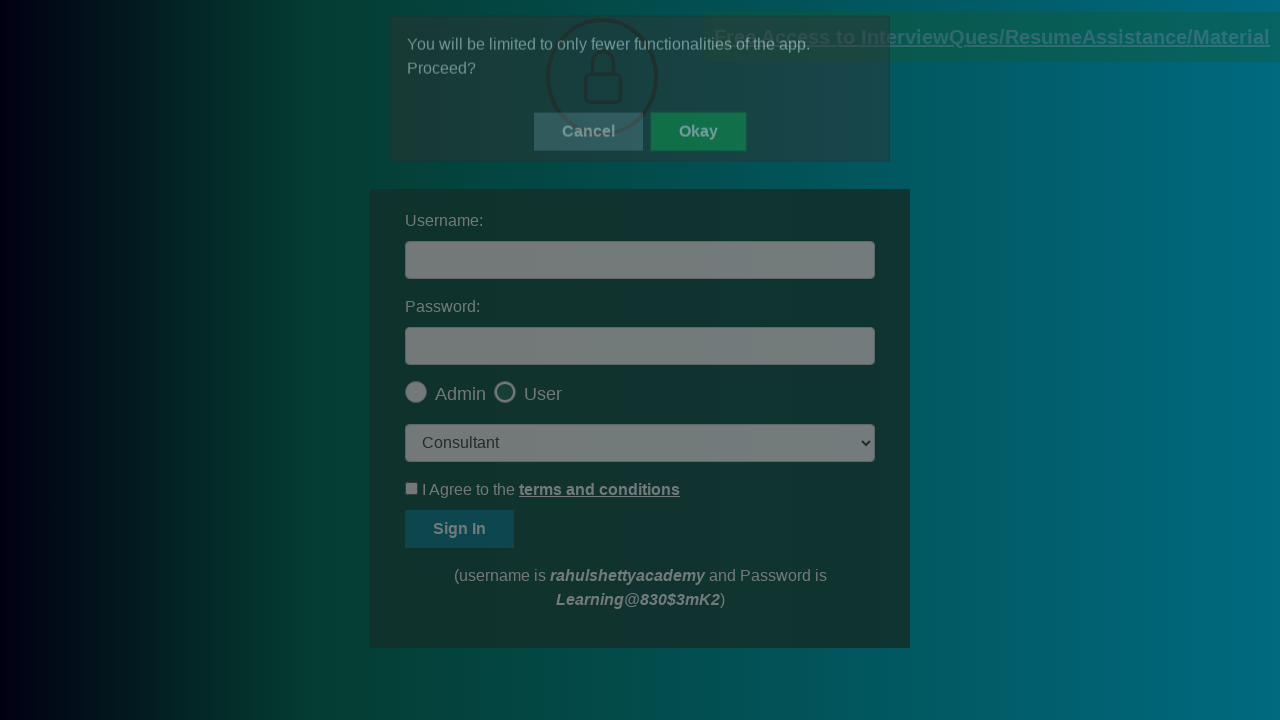

Checked the terms checkbox at (412, 488) on #terms
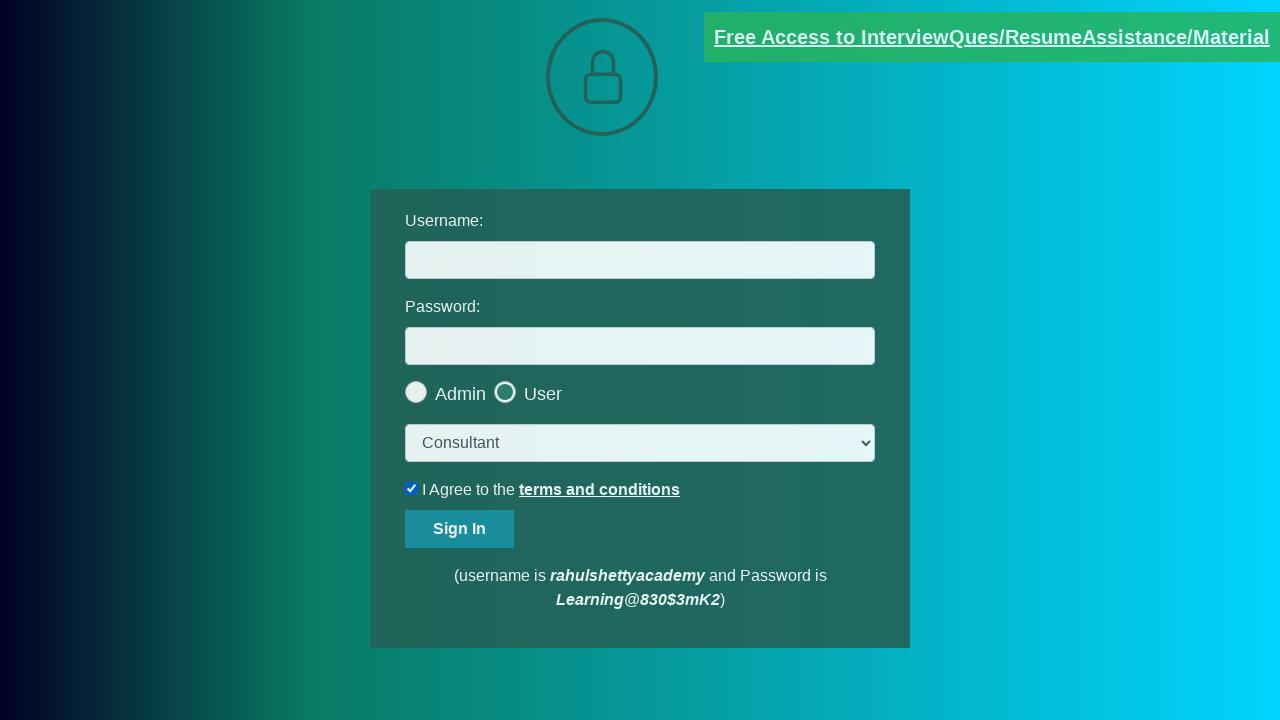

Unchecked the terms checkbox at (412, 488) on #terms
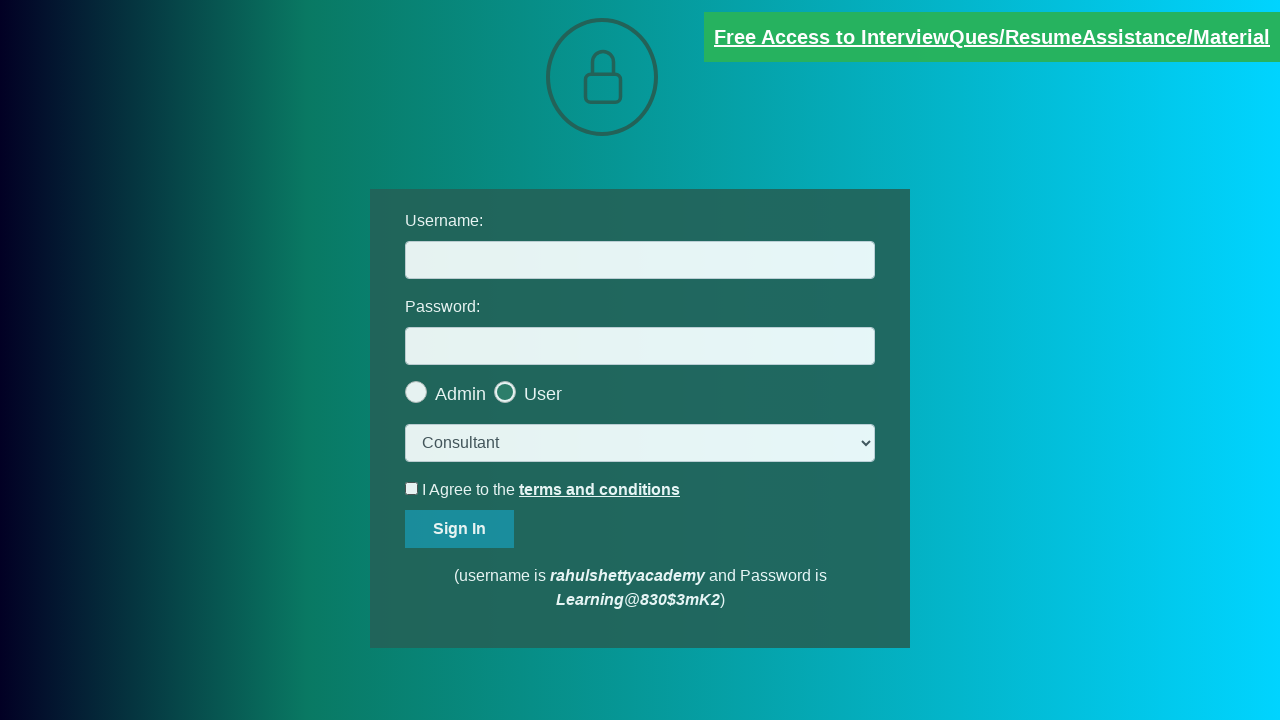

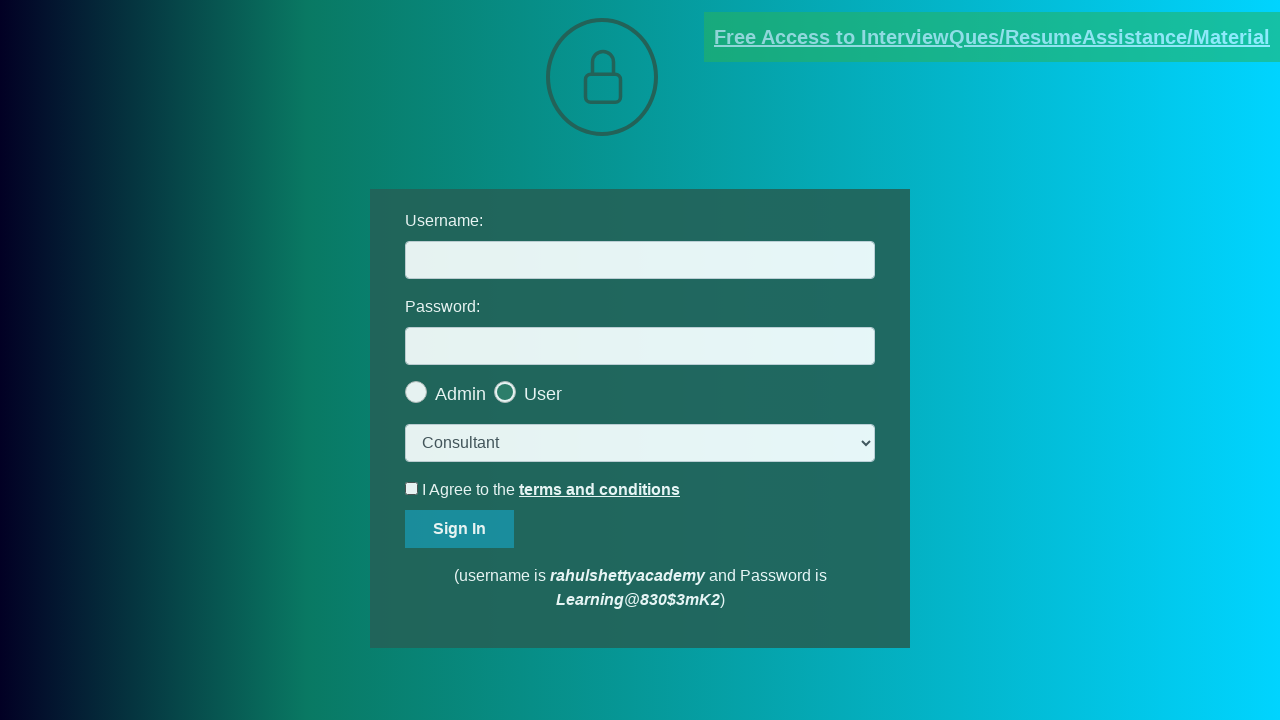